Tests form submission by filling email and password fields, then verifying the alert message that appears

Starting URL: http://automationbykrishna.com/

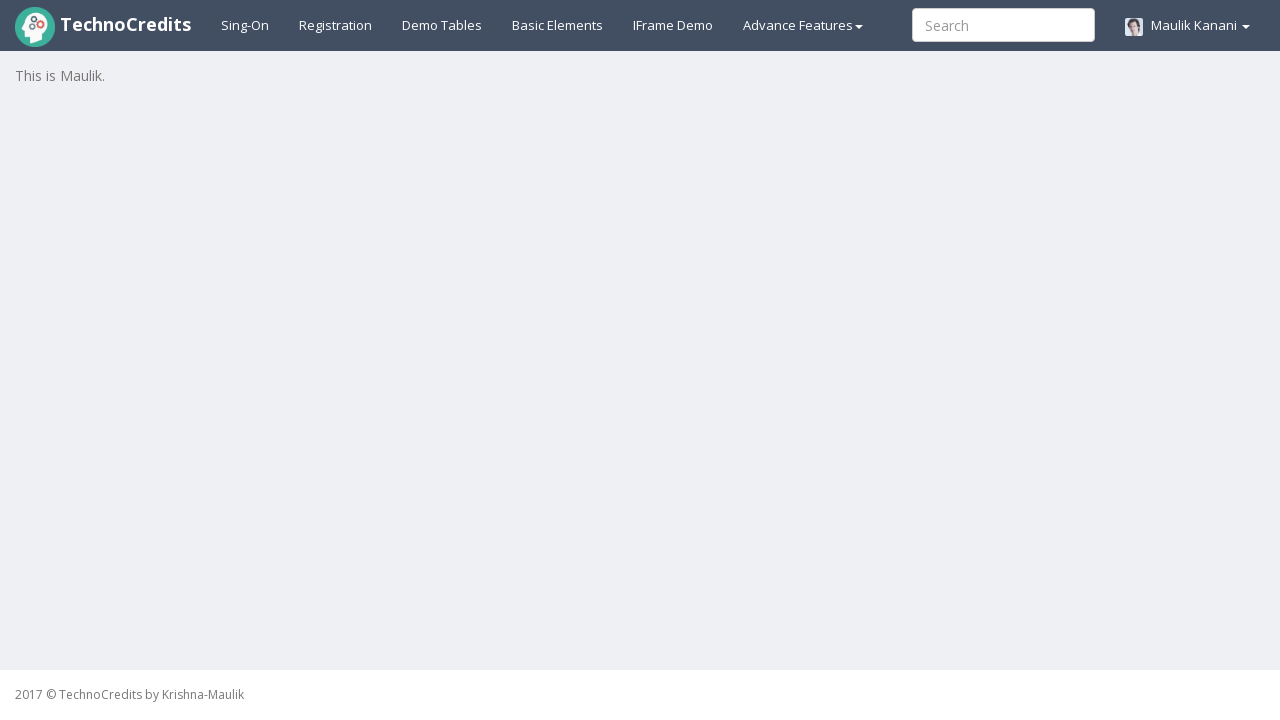

Clicked on basic elements link at (558, 25) on #basicelements
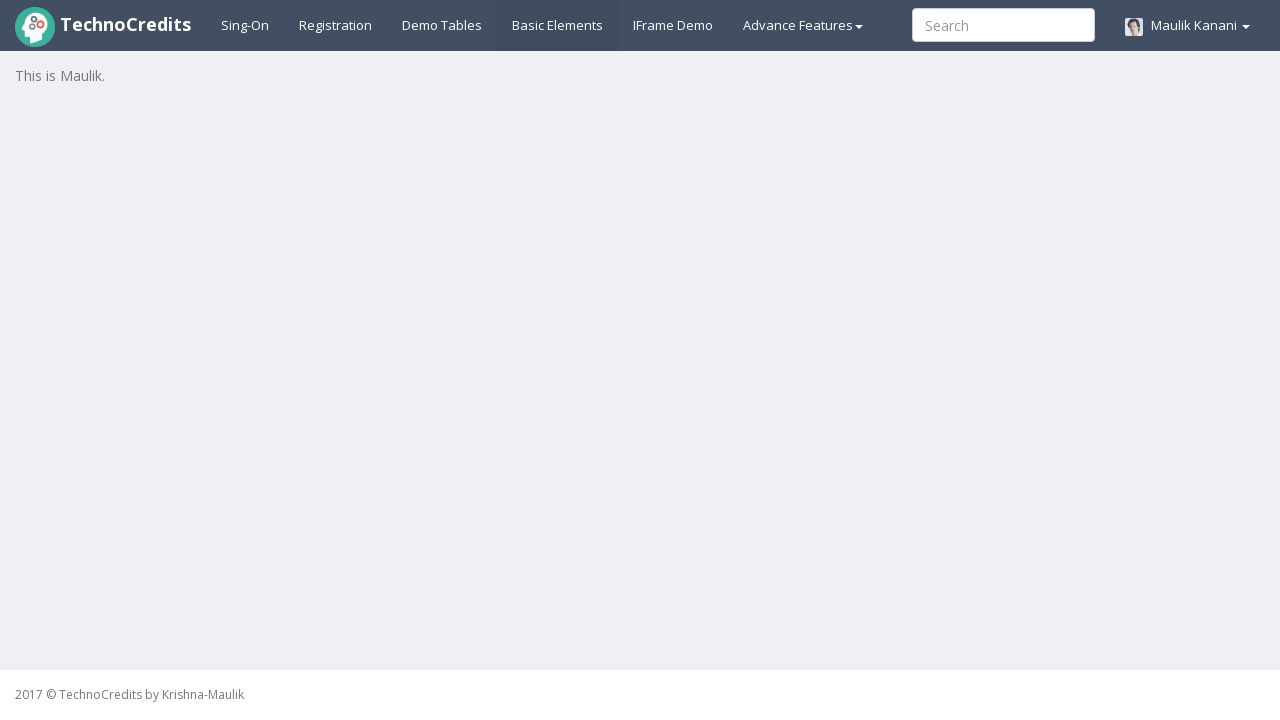

Email input field loaded and became visible
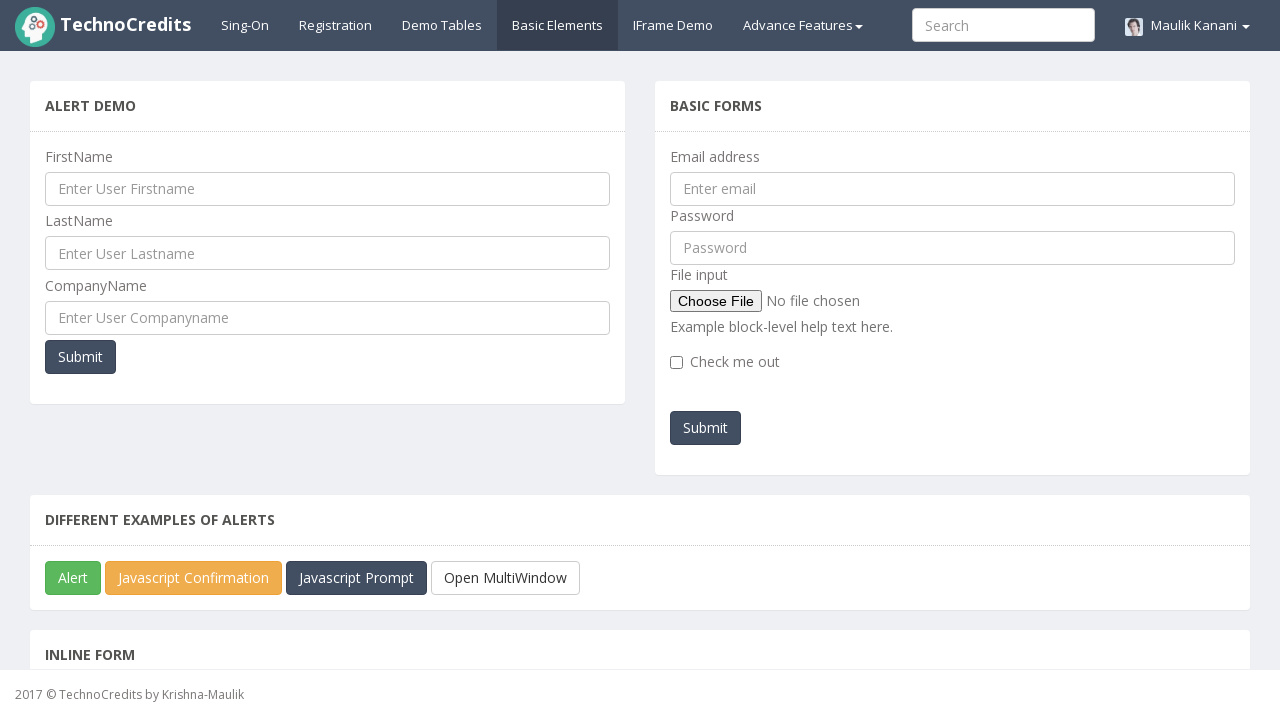

Filled email field with 'testuser456@example.com' on input[name='emailId']
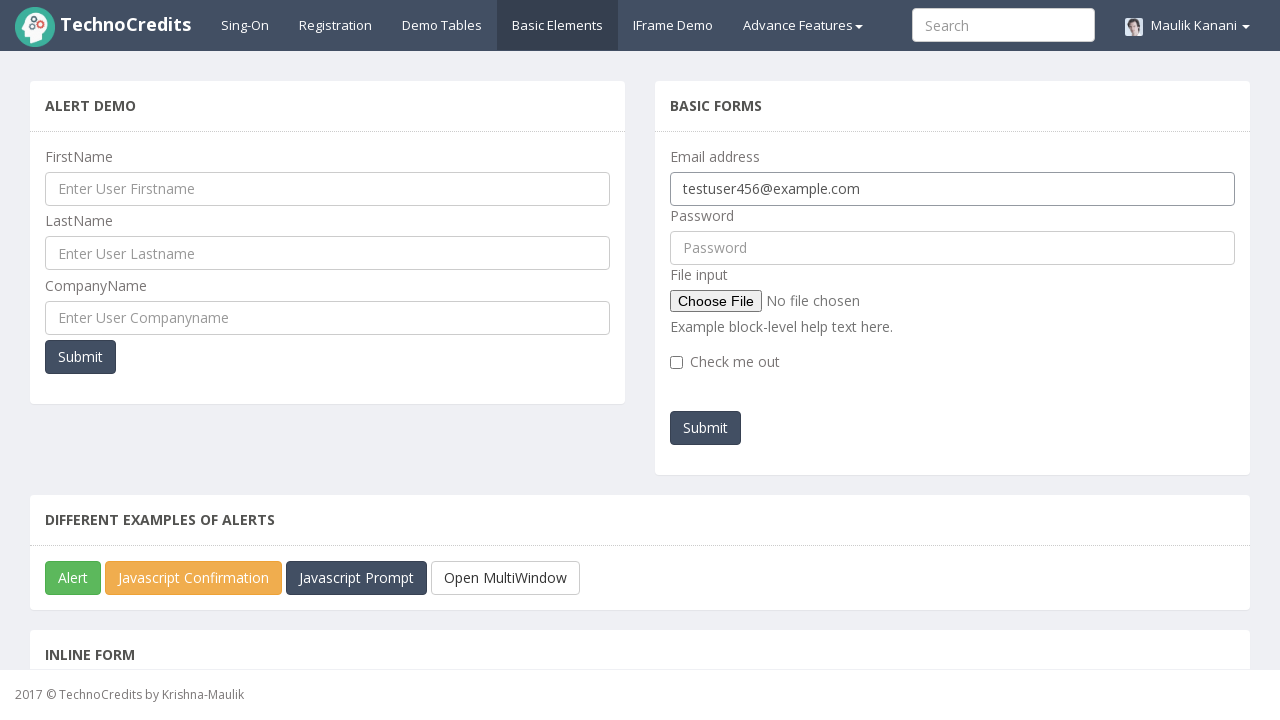

Filled password field with 'SecurePass#789' on #pwd
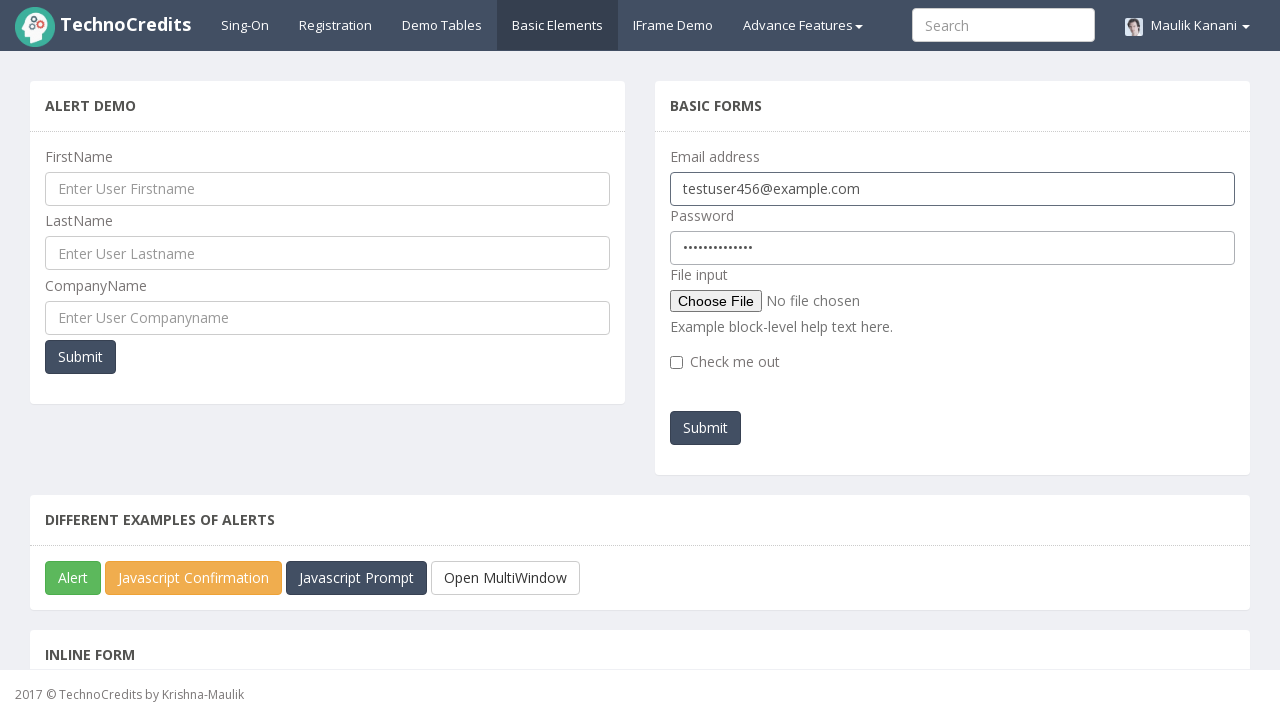

Clicked submit button to submit the form at (706, 428) on #submitb2
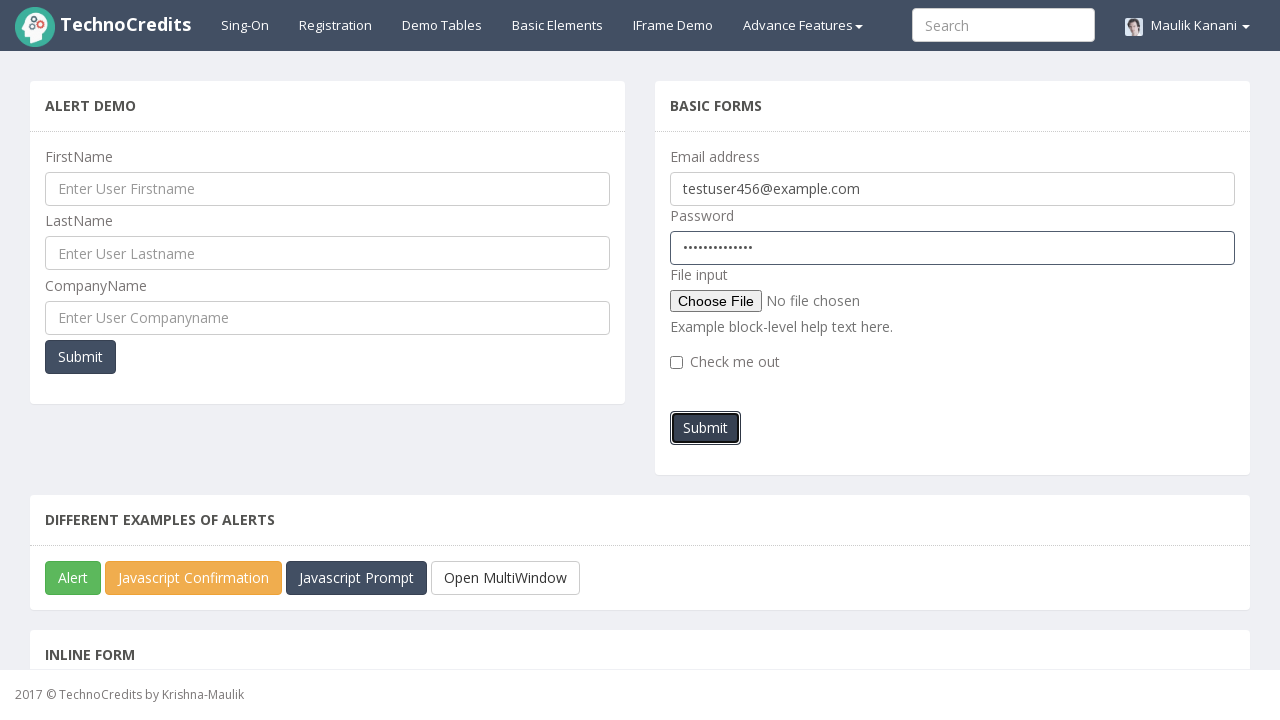

Set up dialog handler to accept alerts
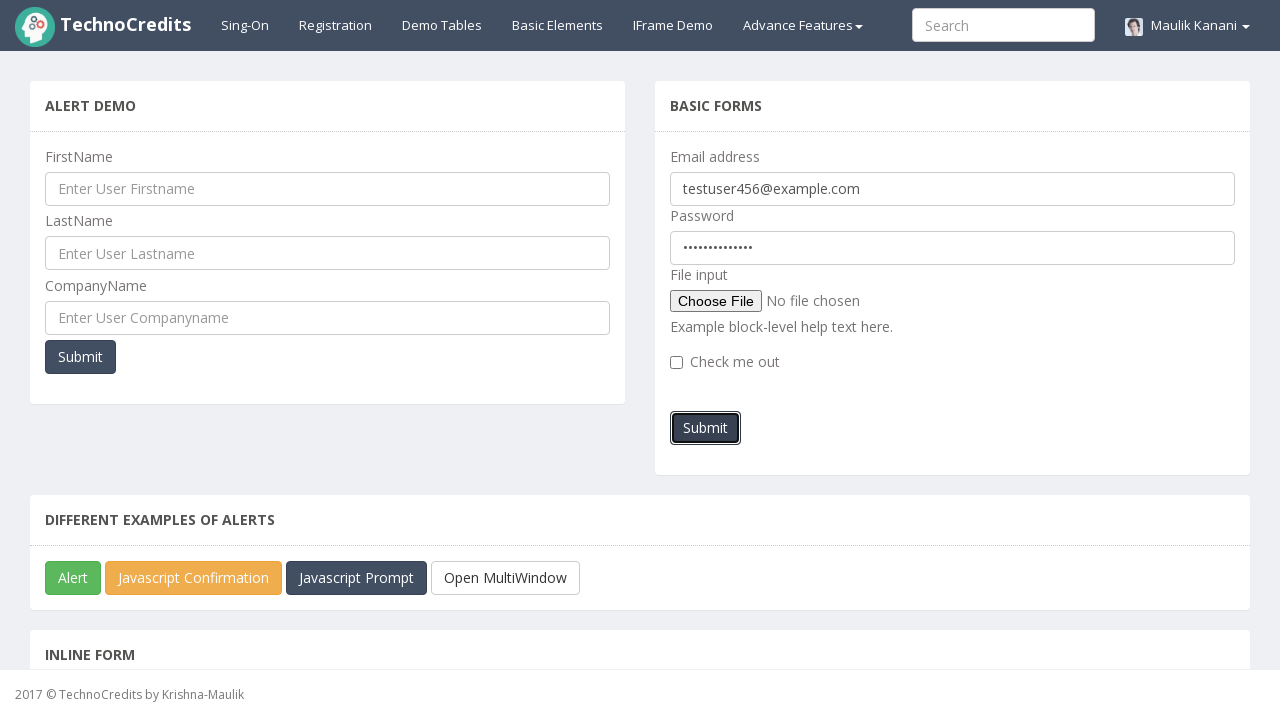

Waited for alert to be displayed and handled
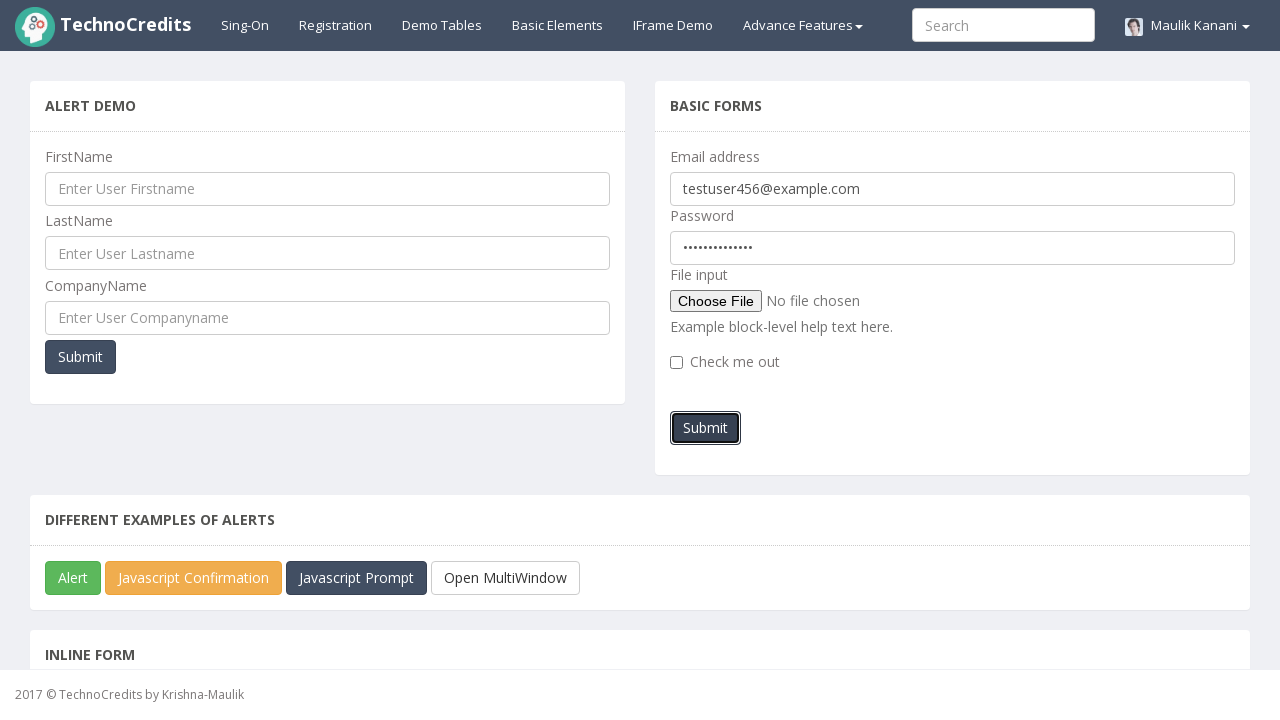

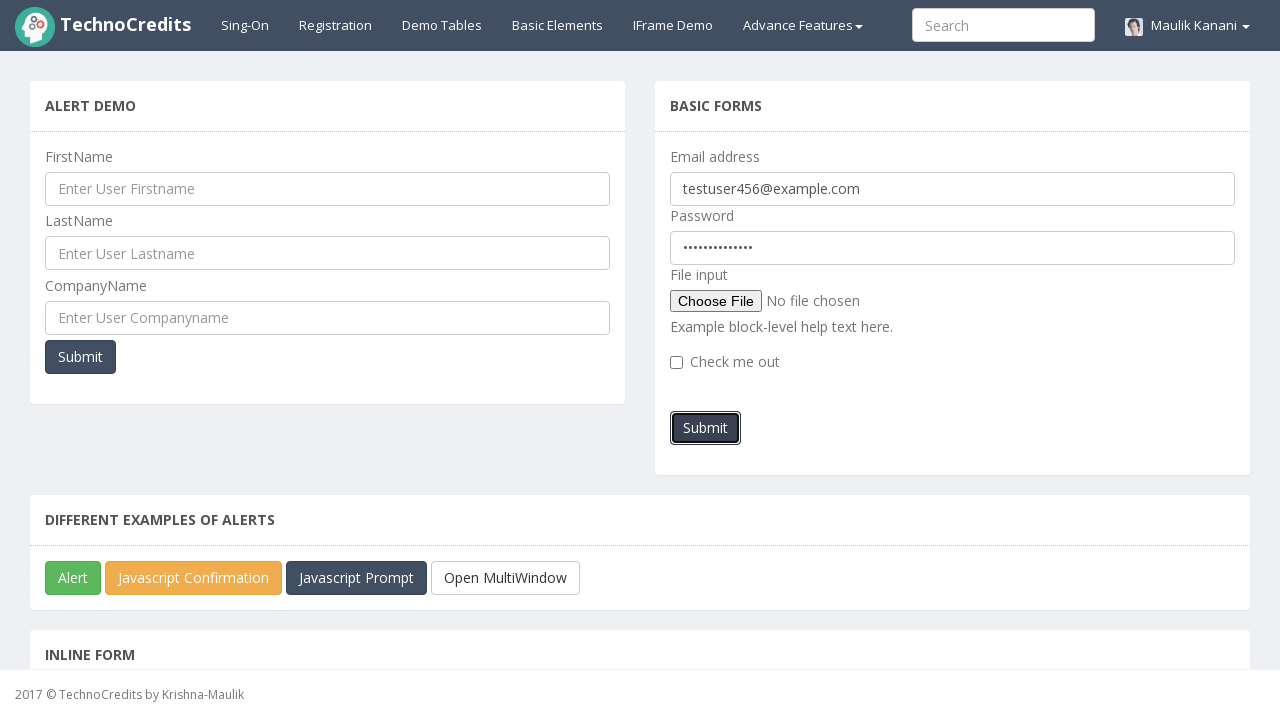